Tests that entered text is trimmed when editing a todo

Starting URL: https://demo.playwright.dev/todomvc

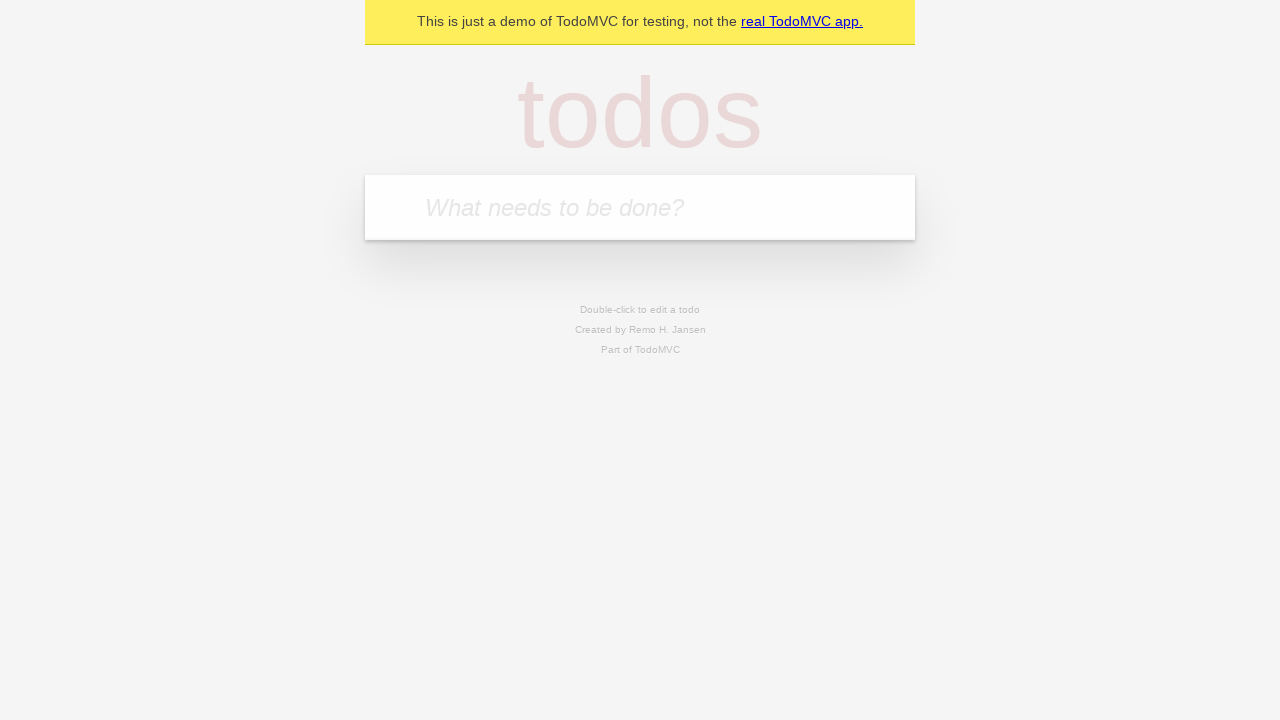

Filled new todo field with 'buy some cheese' on internal:attr=[placeholder="What needs to be done?"i]
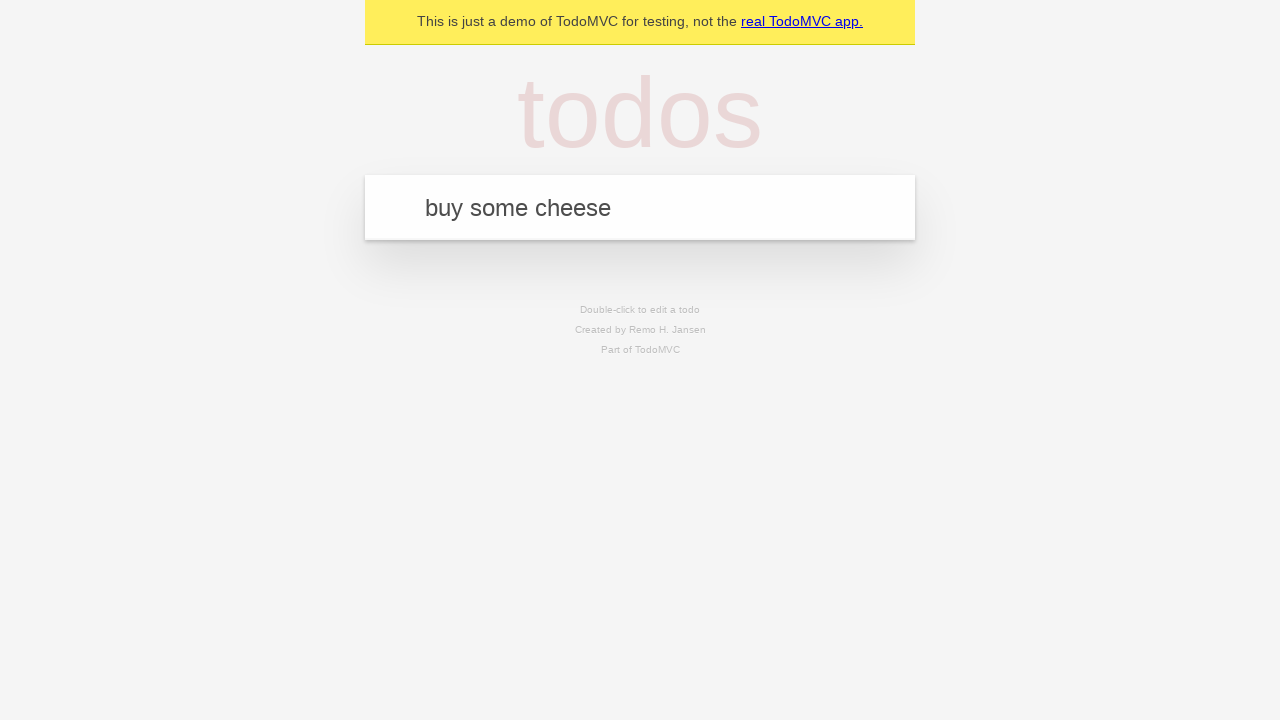

Pressed Enter to create todo 'buy some cheese' on internal:attr=[placeholder="What needs to be done?"i]
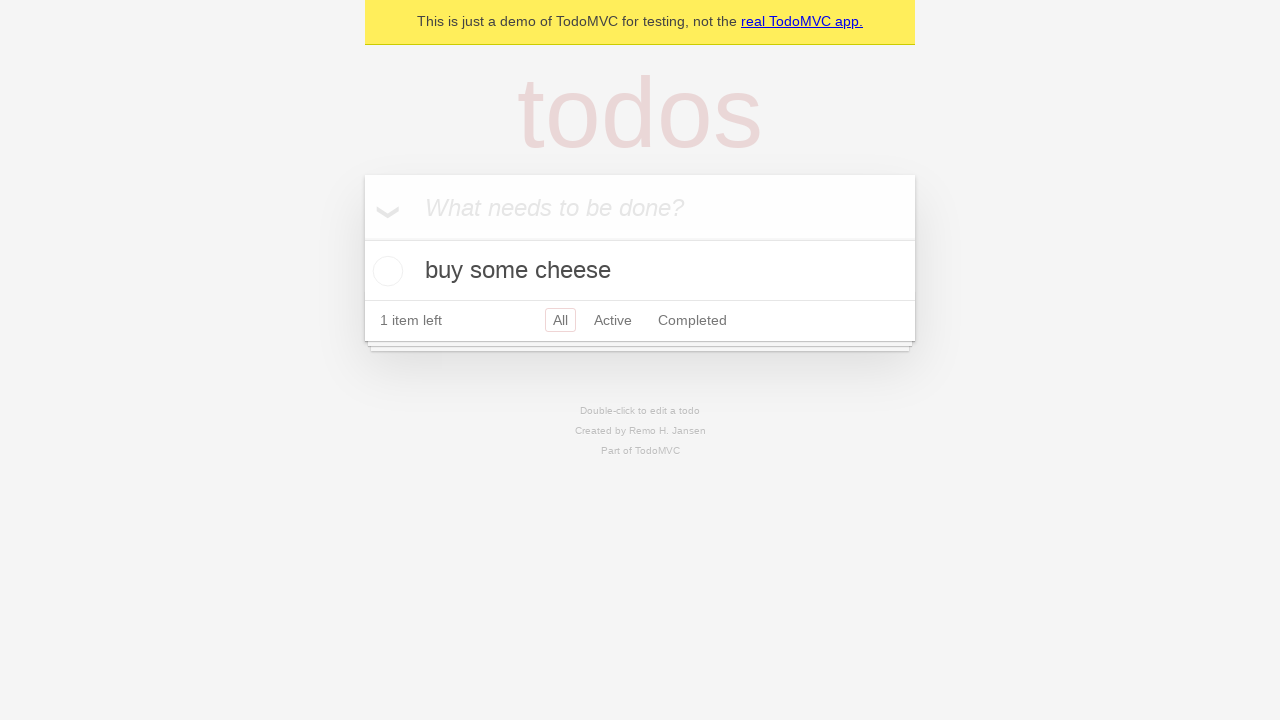

Filled new todo field with 'feed the cat' on internal:attr=[placeholder="What needs to be done?"i]
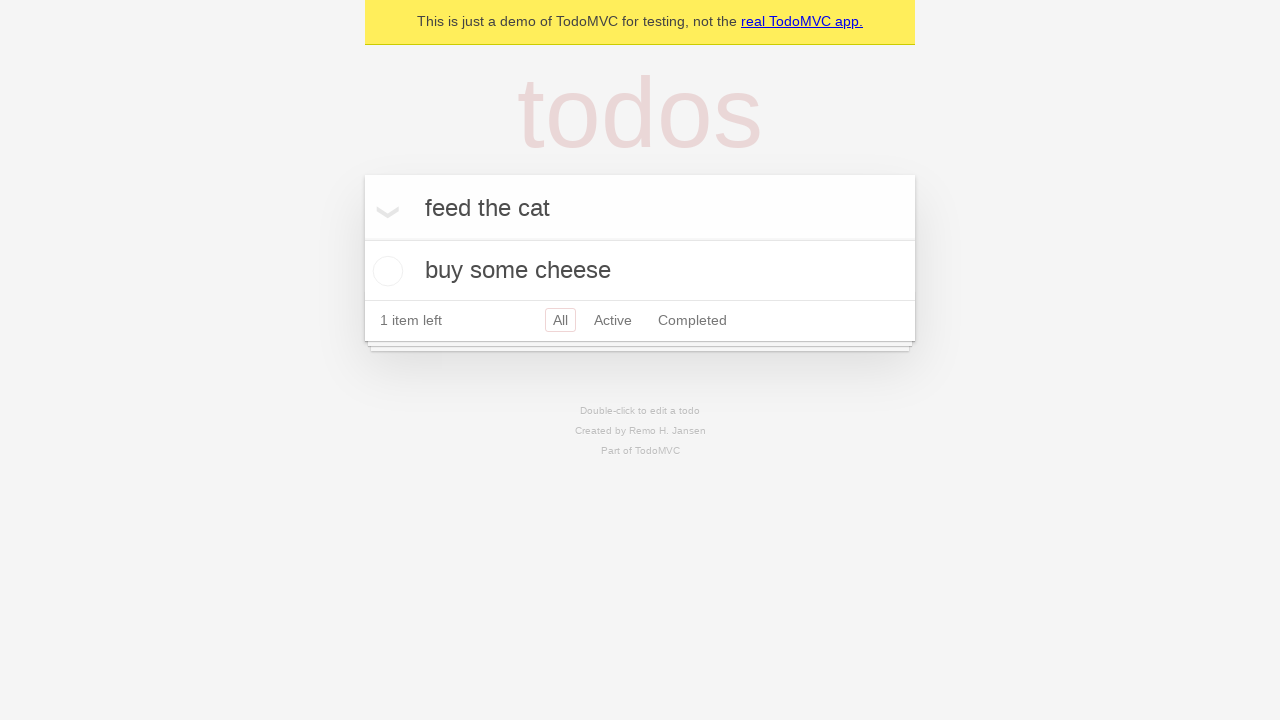

Pressed Enter to create todo 'feed the cat' on internal:attr=[placeholder="What needs to be done?"i]
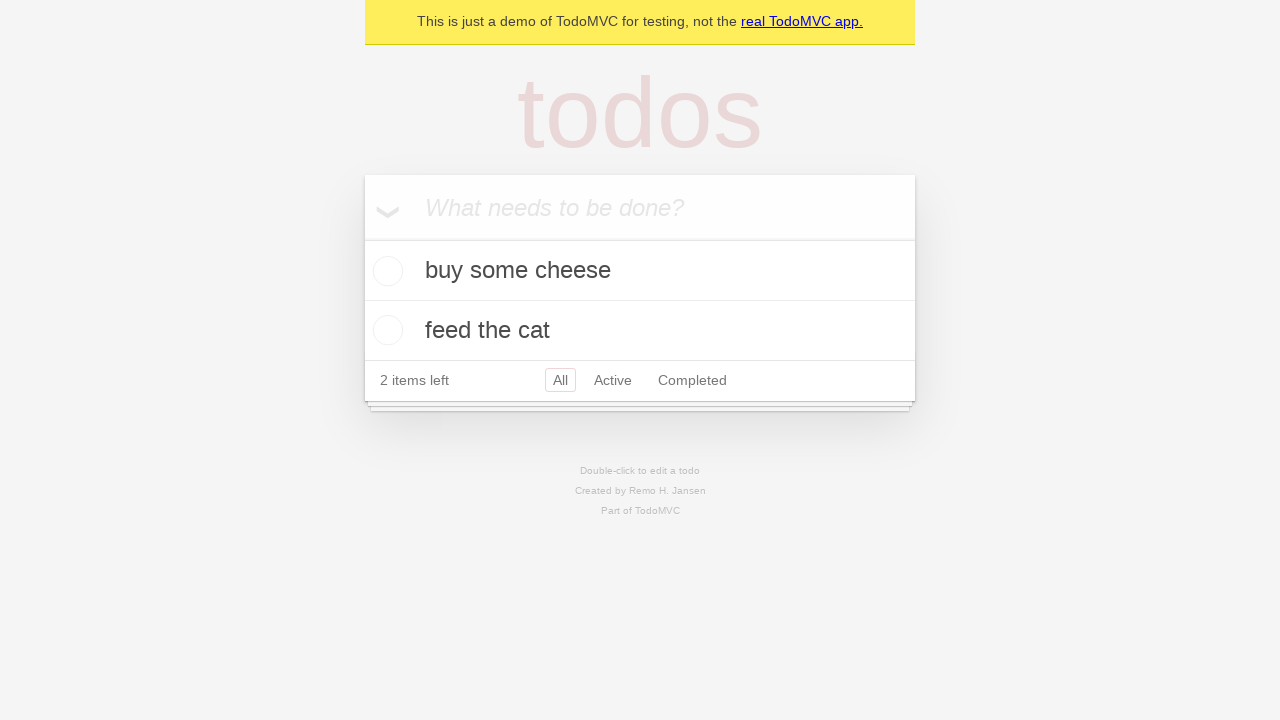

Filled new todo field with 'book a doctors appointment' on internal:attr=[placeholder="What needs to be done?"i]
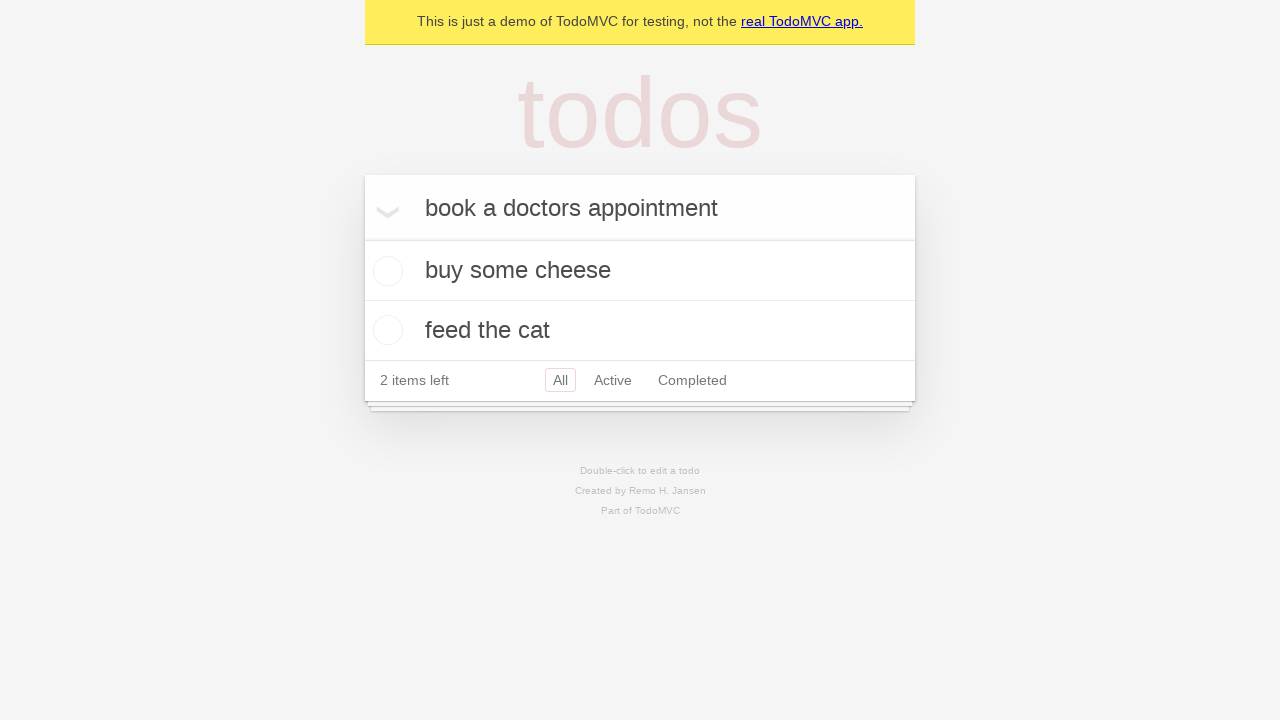

Pressed Enter to create todo 'book a doctors appointment' on internal:attr=[placeholder="What needs to be done?"i]
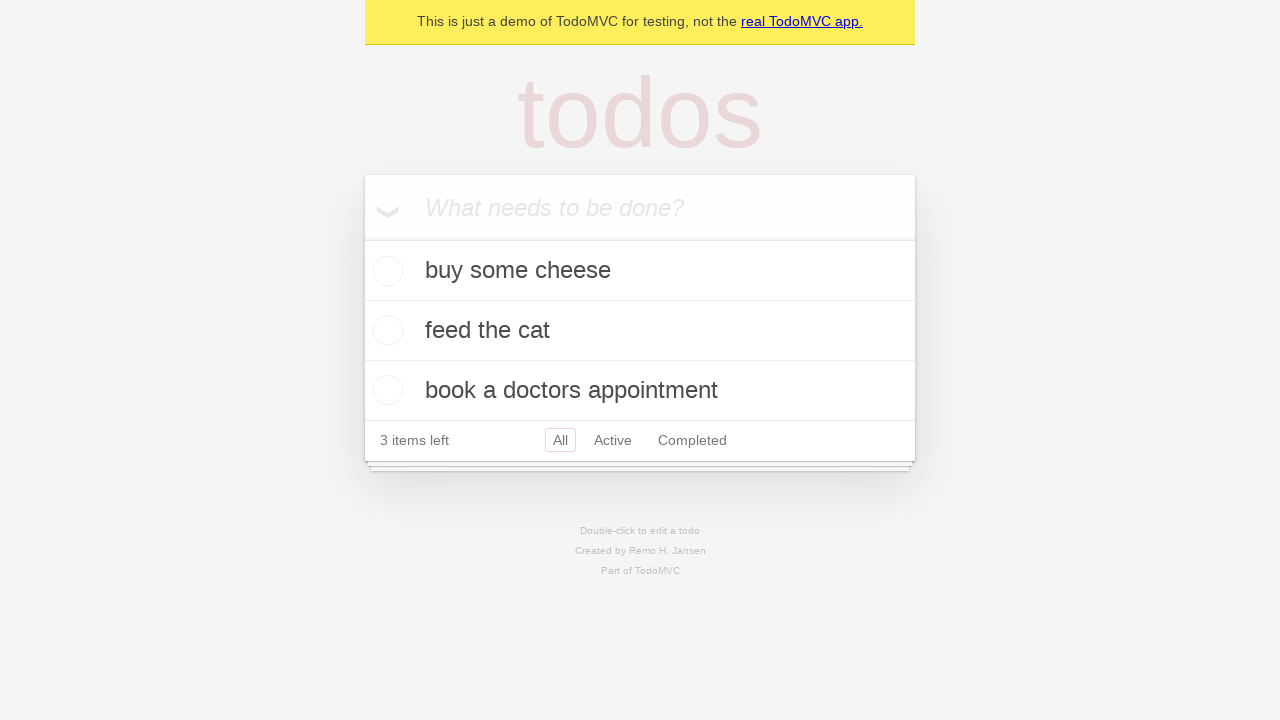

Double-clicked second todo item to enter edit mode at (640, 331) on internal:testid=[data-testid="todo-item"s] >> nth=1
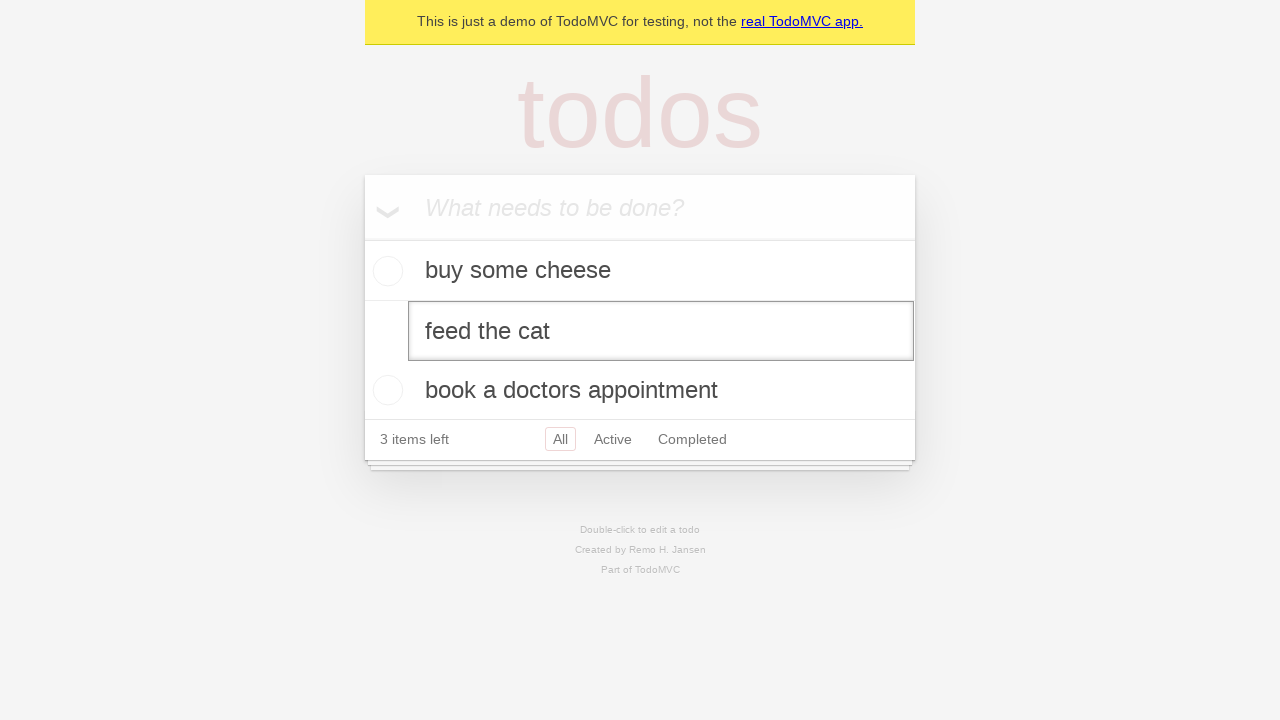

Filled edit box with text containing leading and trailing whitespace on internal:testid=[data-testid="todo-item"s] >> nth=1 >> internal:role=textbox[nam
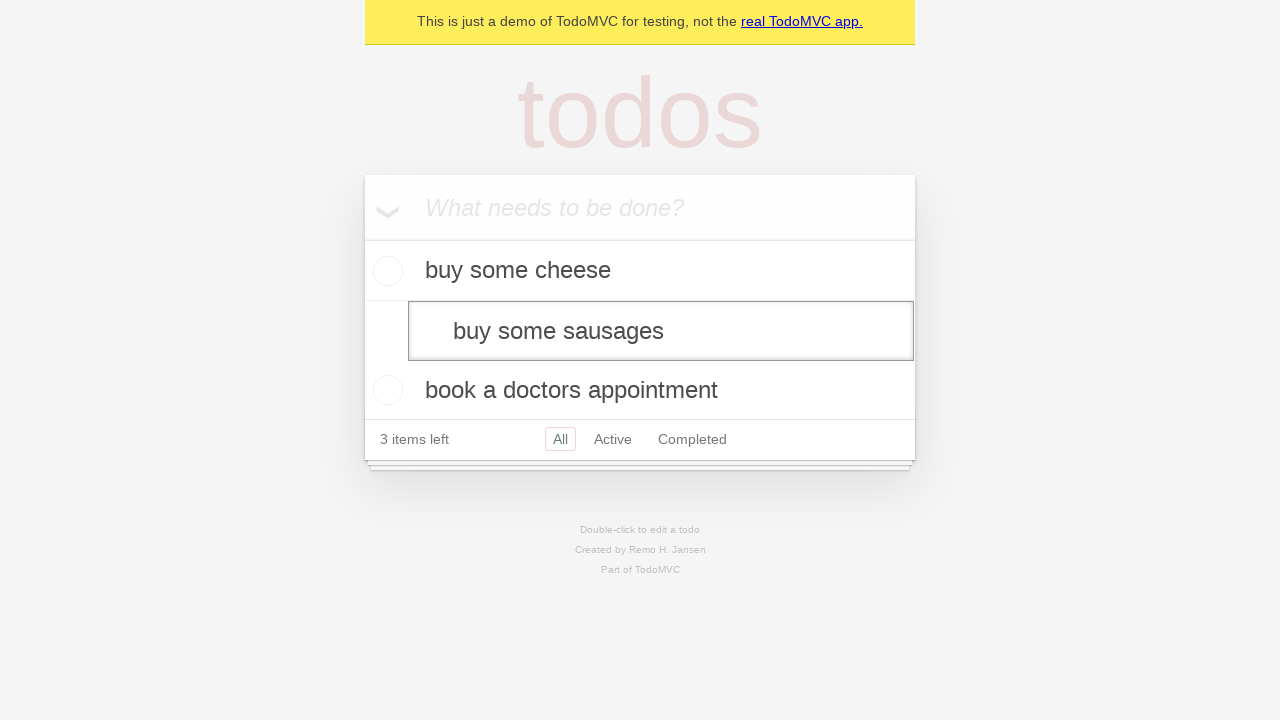

Pressed Enter to save edited todo, text should be trimmed on internal:testid=[data-testid="todo-item"s] >> nth=1 >> internal:role=textbox[nam
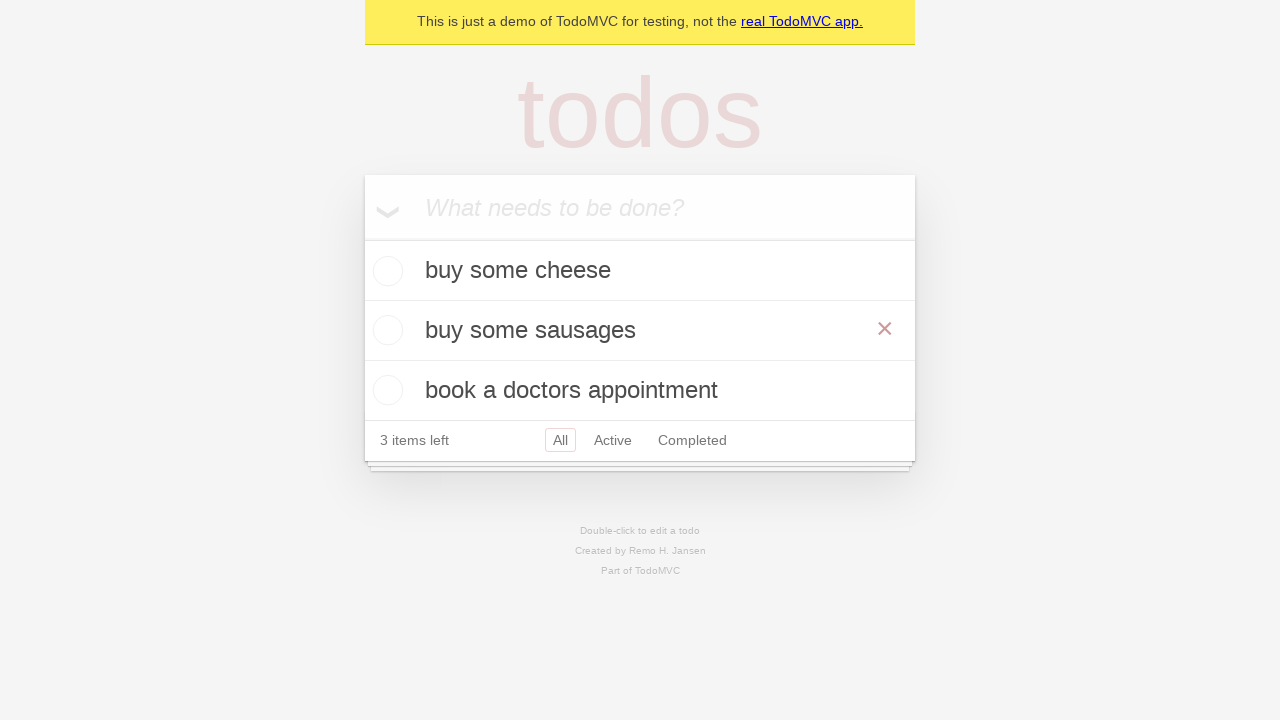

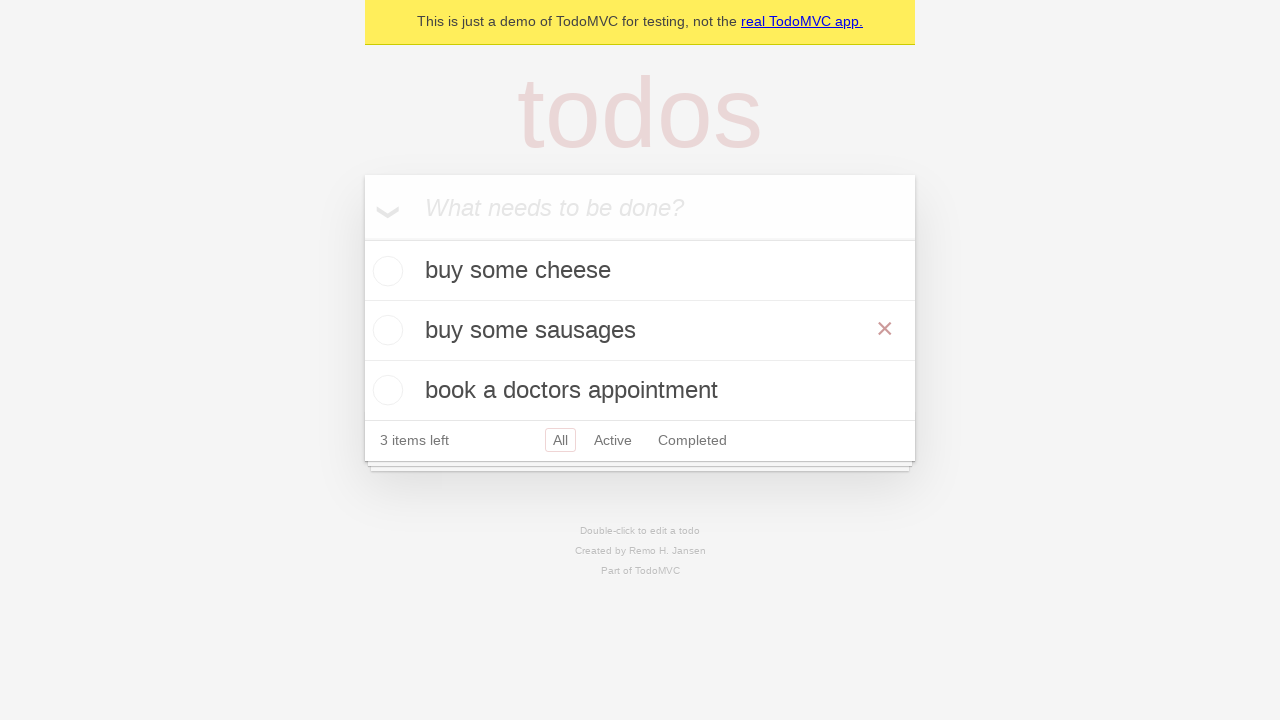